Tests clicking a button that triggers a console log on a test page

Starting URL: https://www.selenium.dev/selenium/web/bidi/logEntryAdded.html

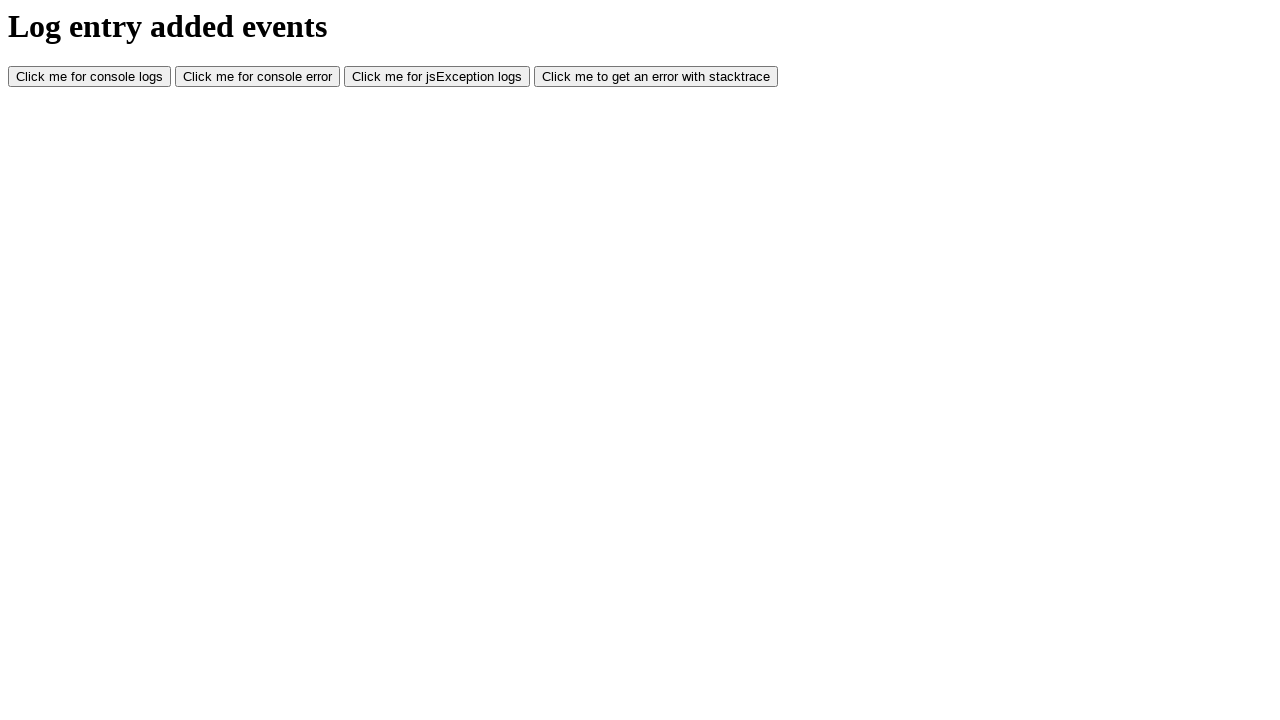

Navigated to console log test page
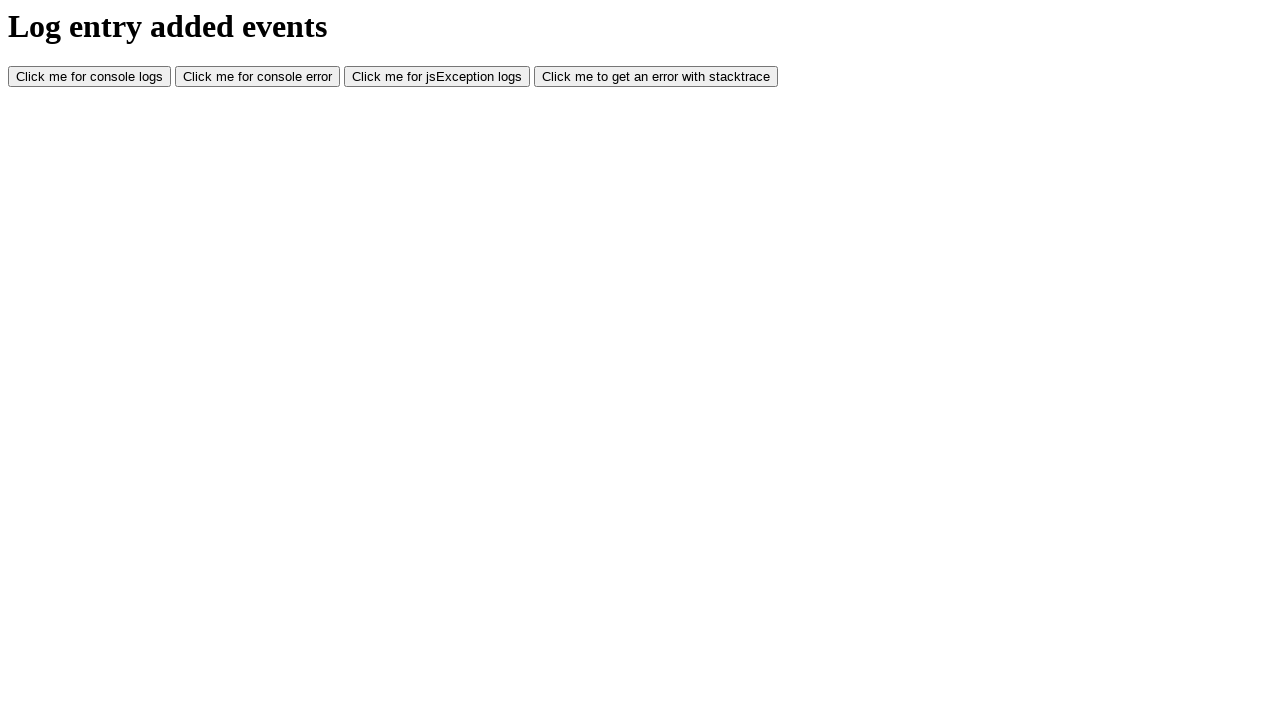

Clicked console log button to trigger console message at (90, 77) on #consoleLog
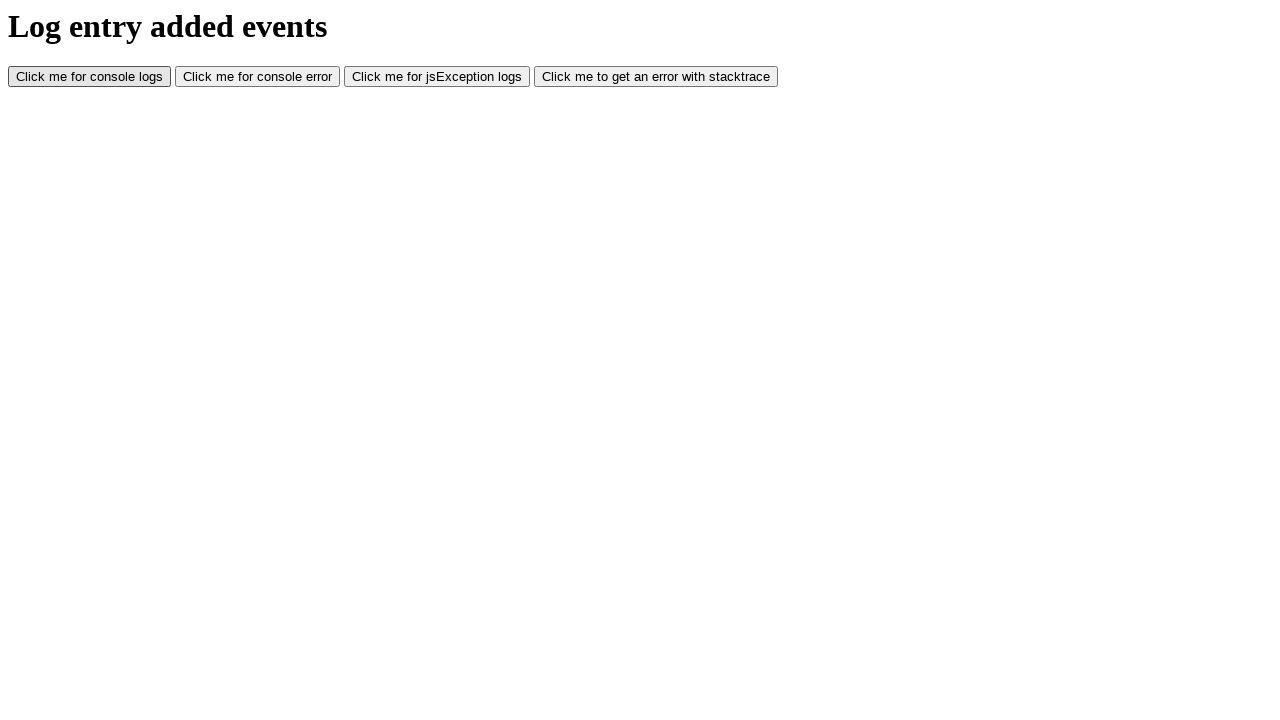

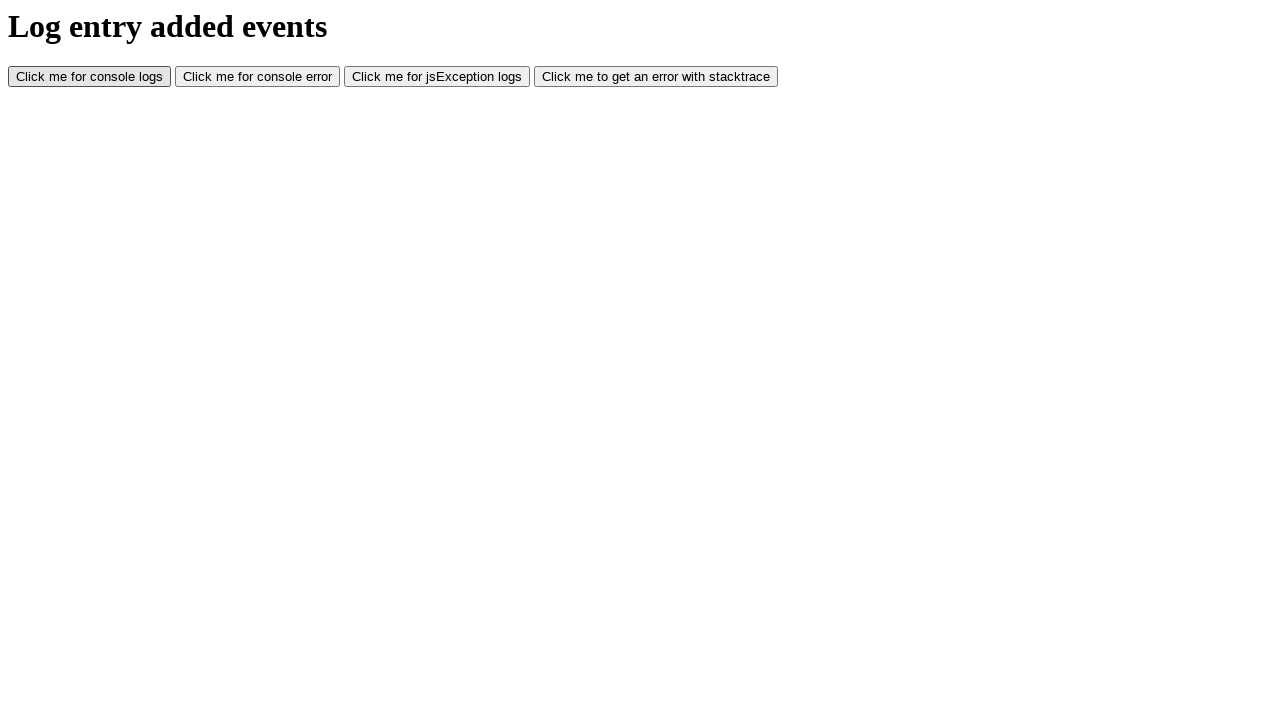